Tests a parking registration form by filling in vehicle registration number and phone number, accepting terms, and completing the registration process

Starting URL: https://online.mobilparkering.dk/12cdf204-d969-469a-9bd5-c1f1fc59ee34

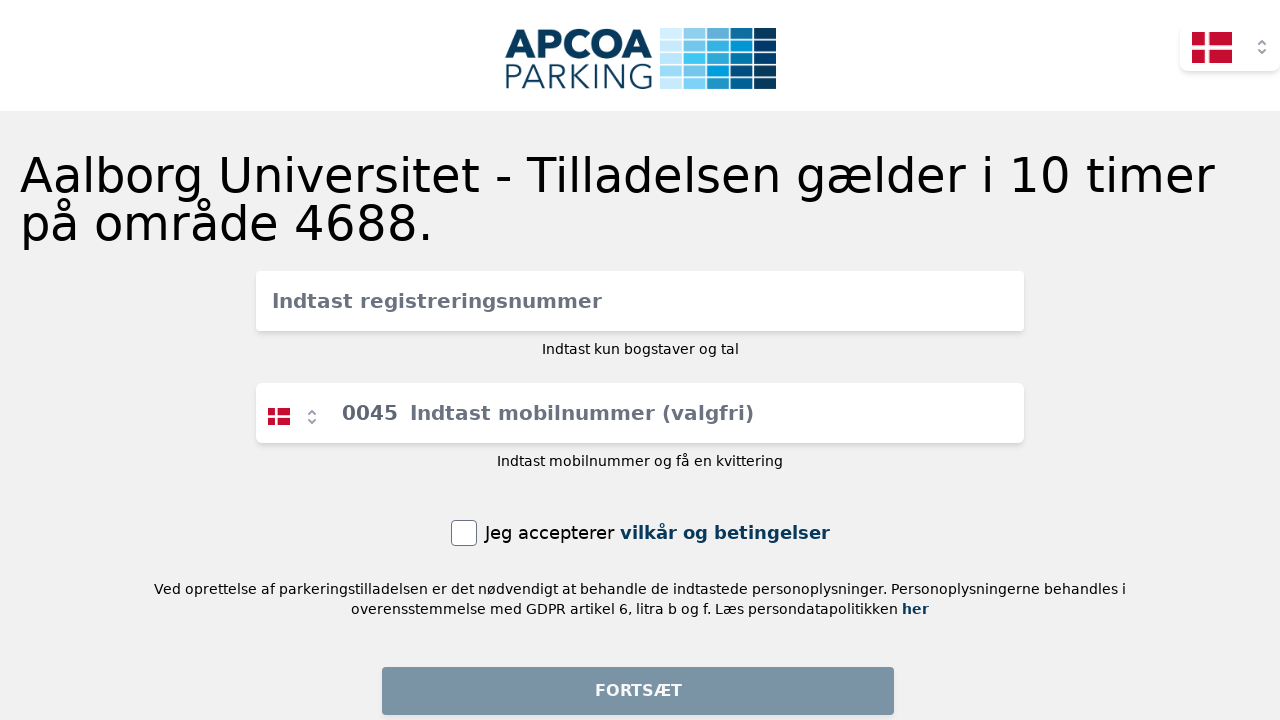

Filled vehicle registration number field with 'AB12345' on #inline-full-name
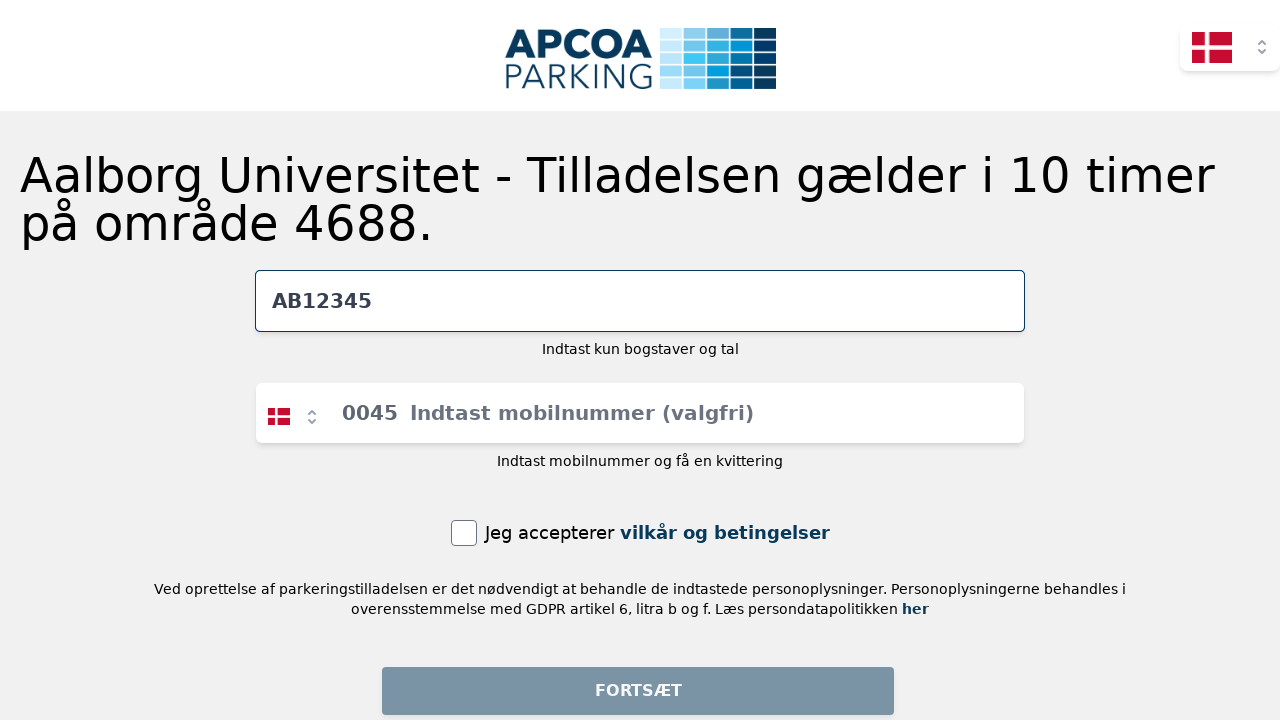

Filled phone number field with '45123456' on input[type="tel"]
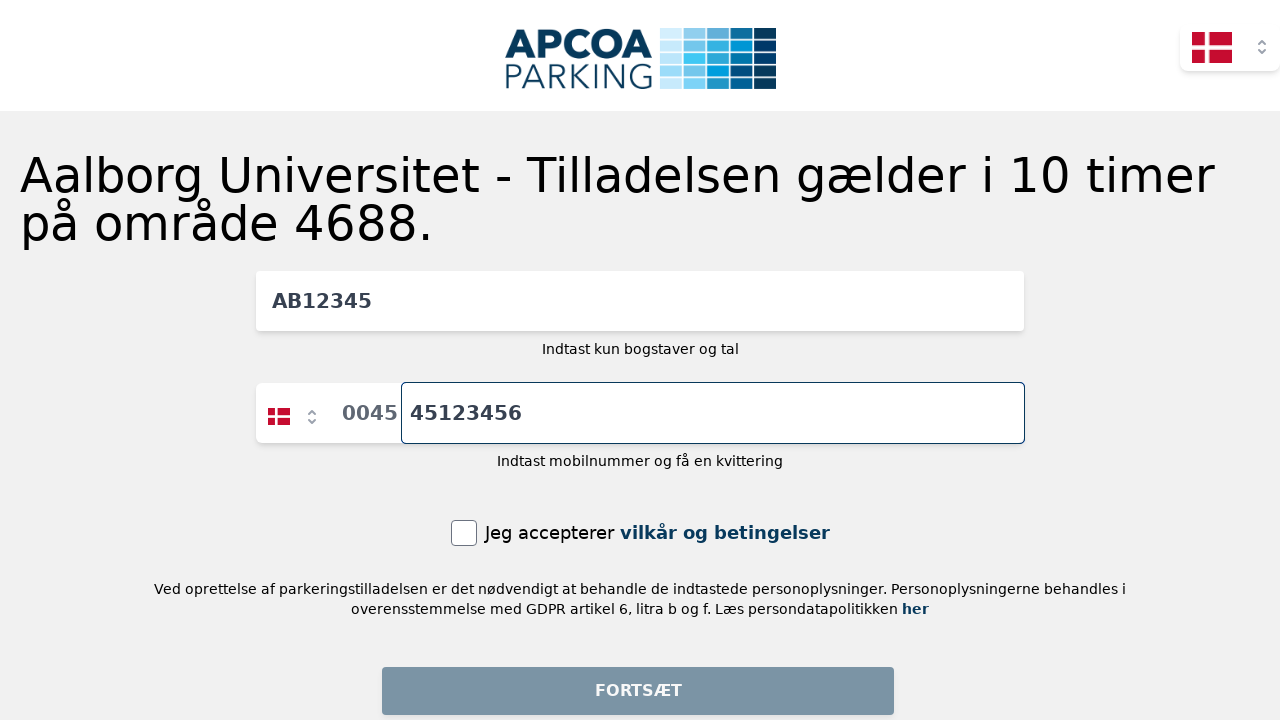

Clicked terms checkbox to accept conditions at (464, 533) on input.form-checkbox.rounded.p-3
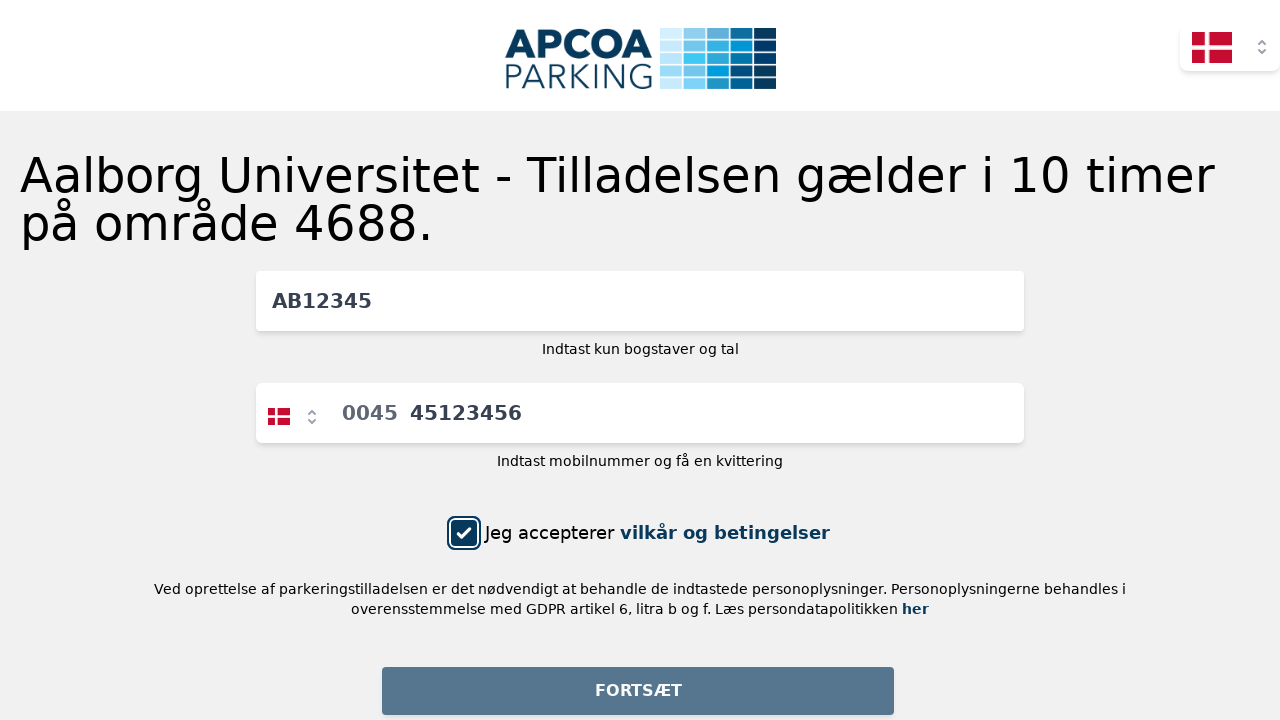

Clicked 'Fortsæt' (Continue) button at (638, 691) on button:has-text("Fortsæt")
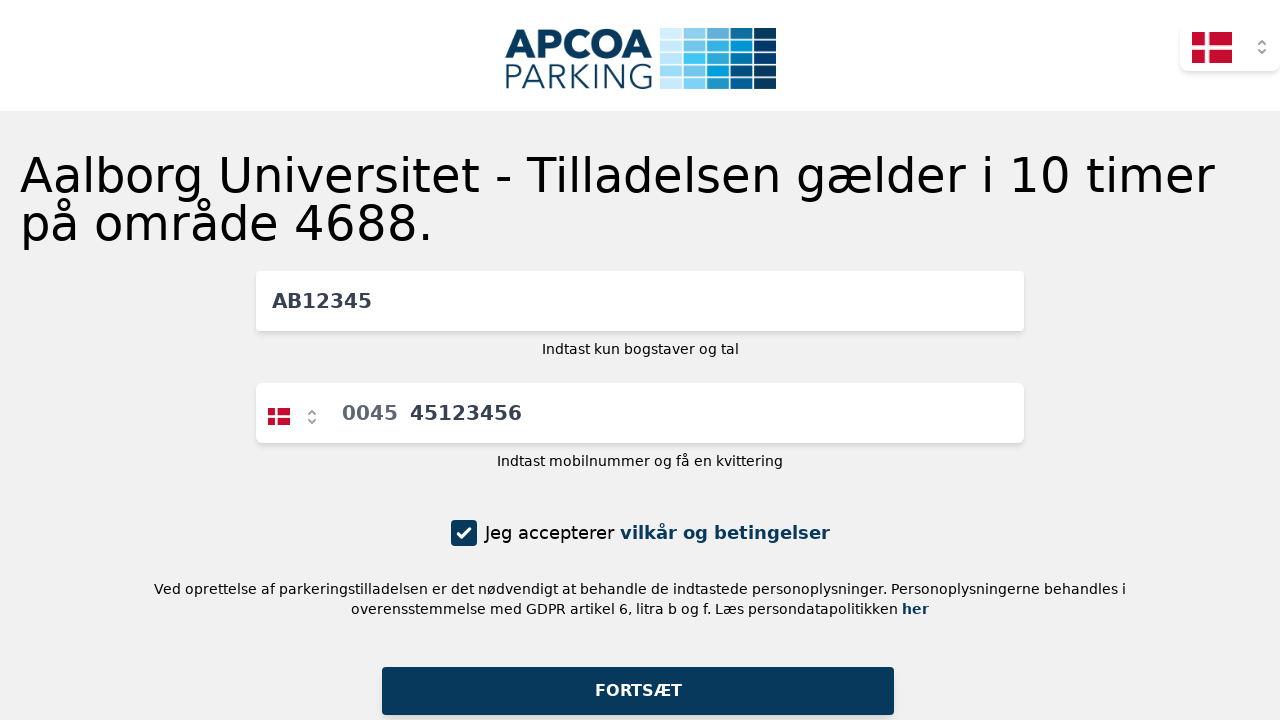

Clicked 'Bekræft og opret' (Confirm and Create) button to complete registration at (638, 586) on button:has-text("Bekræft og opret")
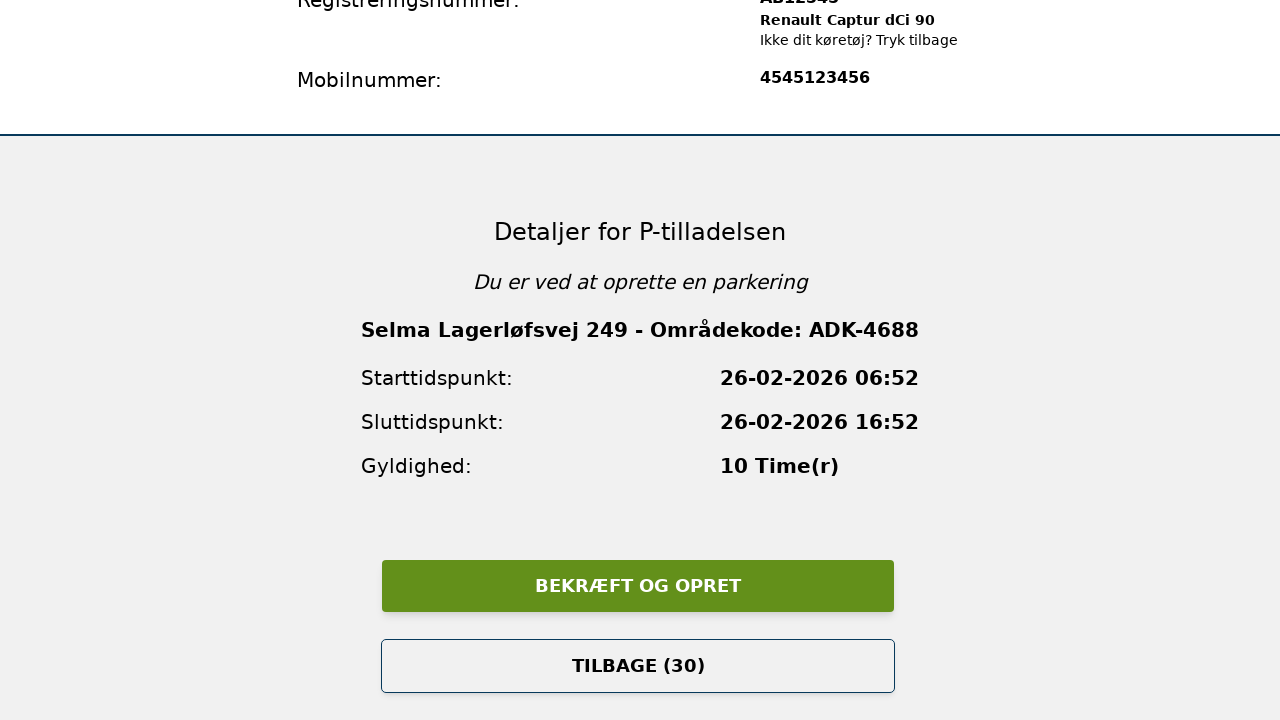

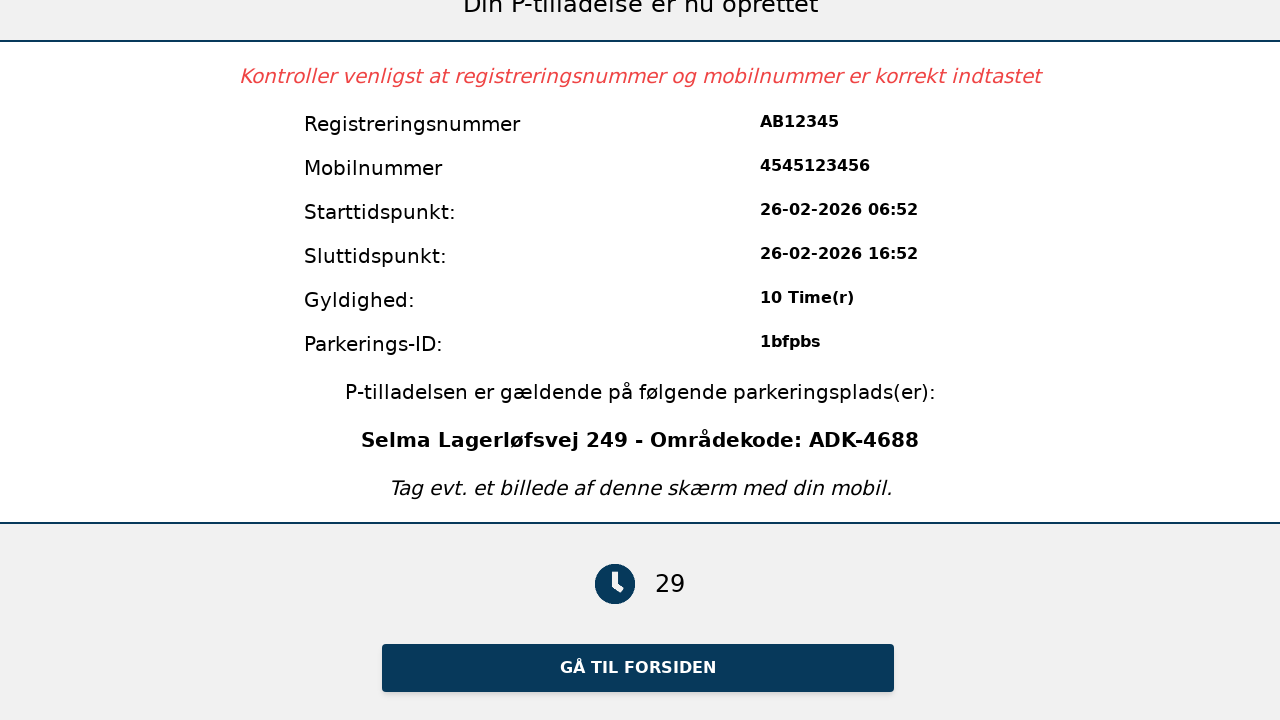